Tests clicking on a blue button (primary button) on the UI Testing Playground class attribute page

Starting URL: http://uitestingplayground.com/classattr

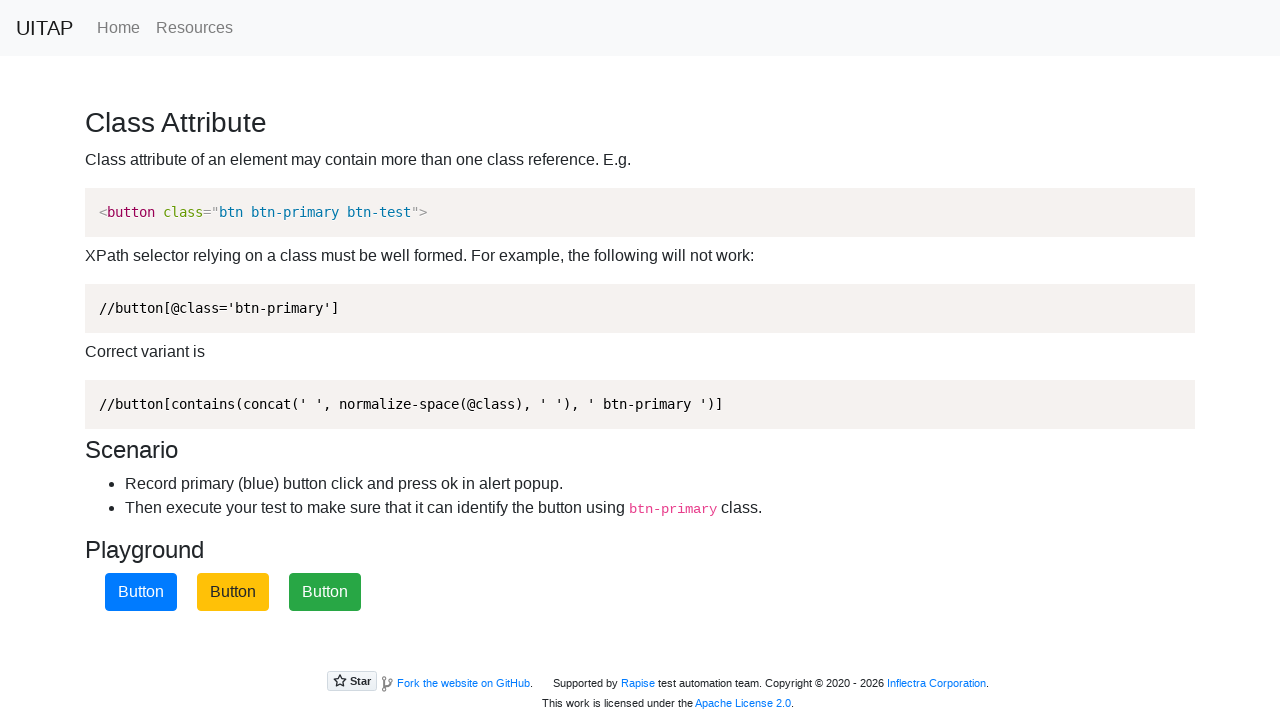

Clicked the blue primary button on the class attribute page at (141, 592) on button.btn-primary
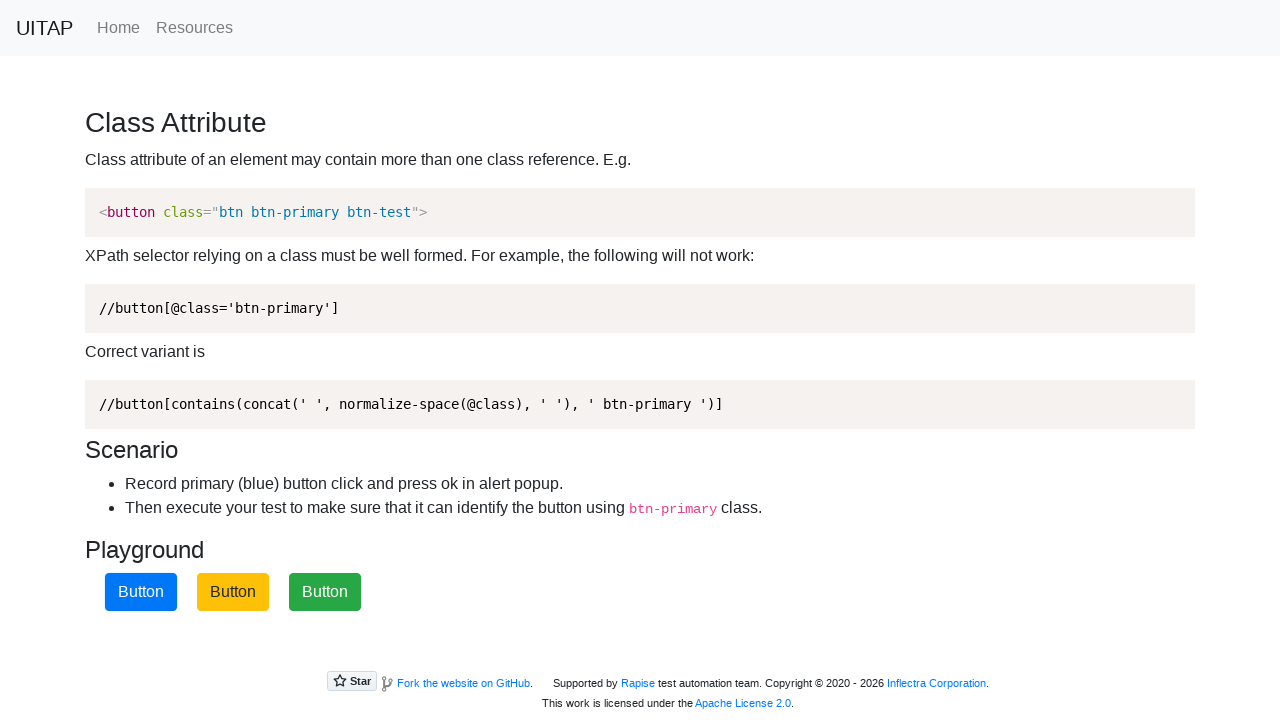

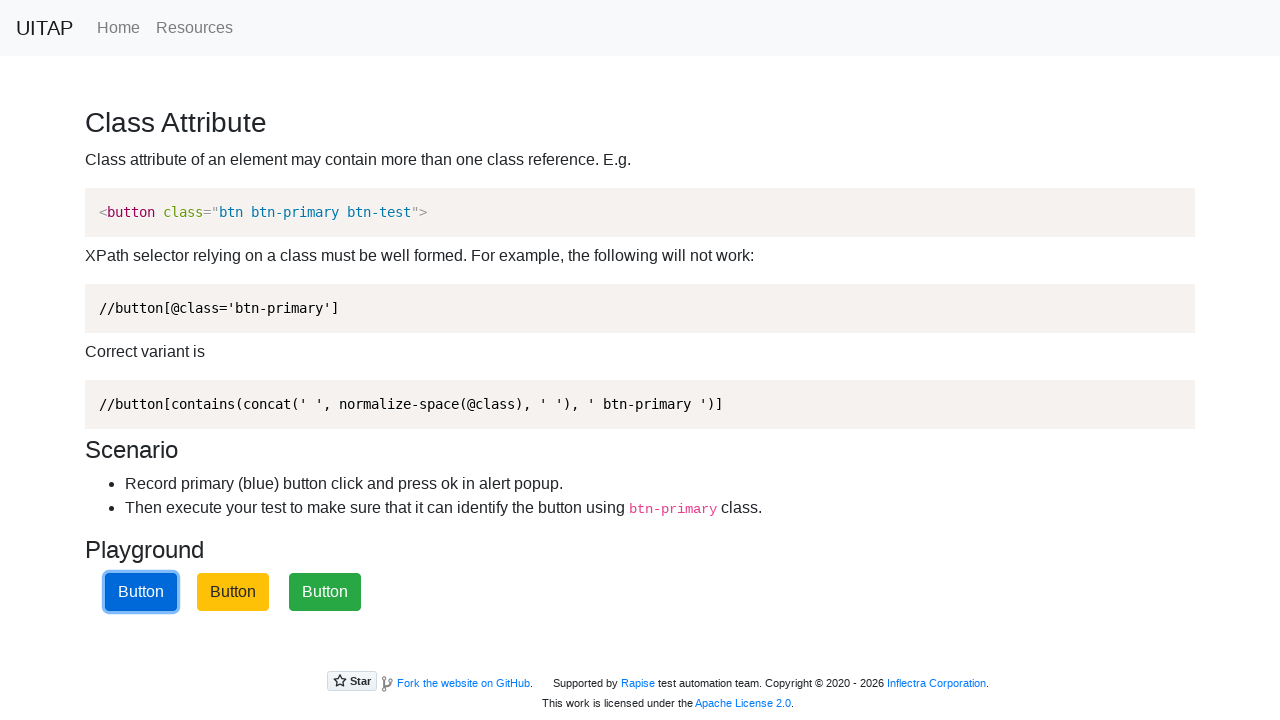